Simple navigation test that visits the page

Starting URL: https://rahulshettyacademy.com/seleniumPractise/#/

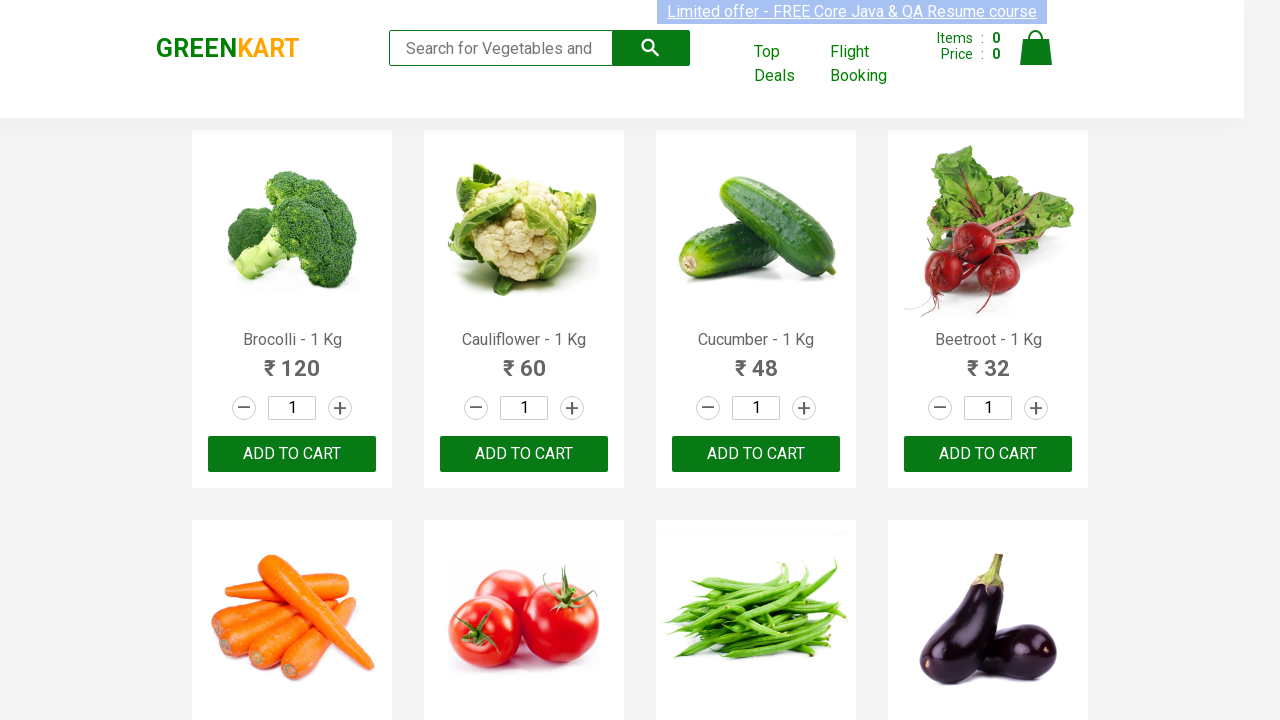

Waited for page to reach networkidle state
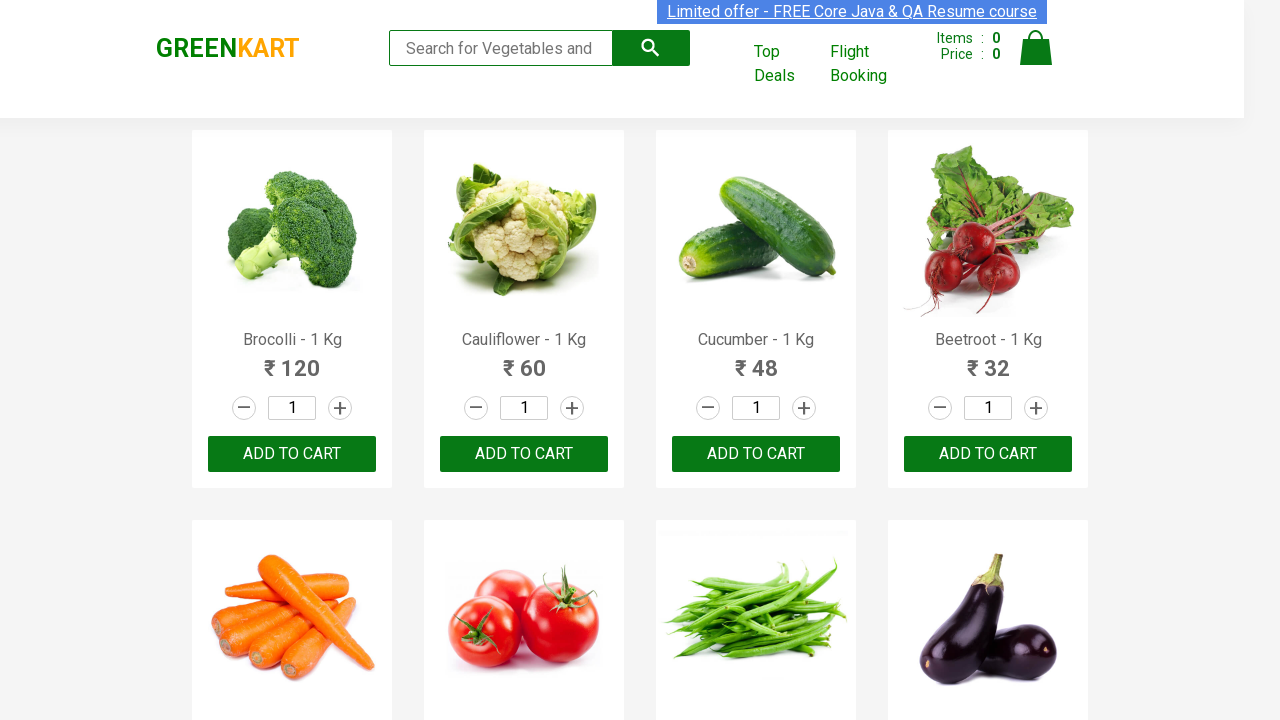

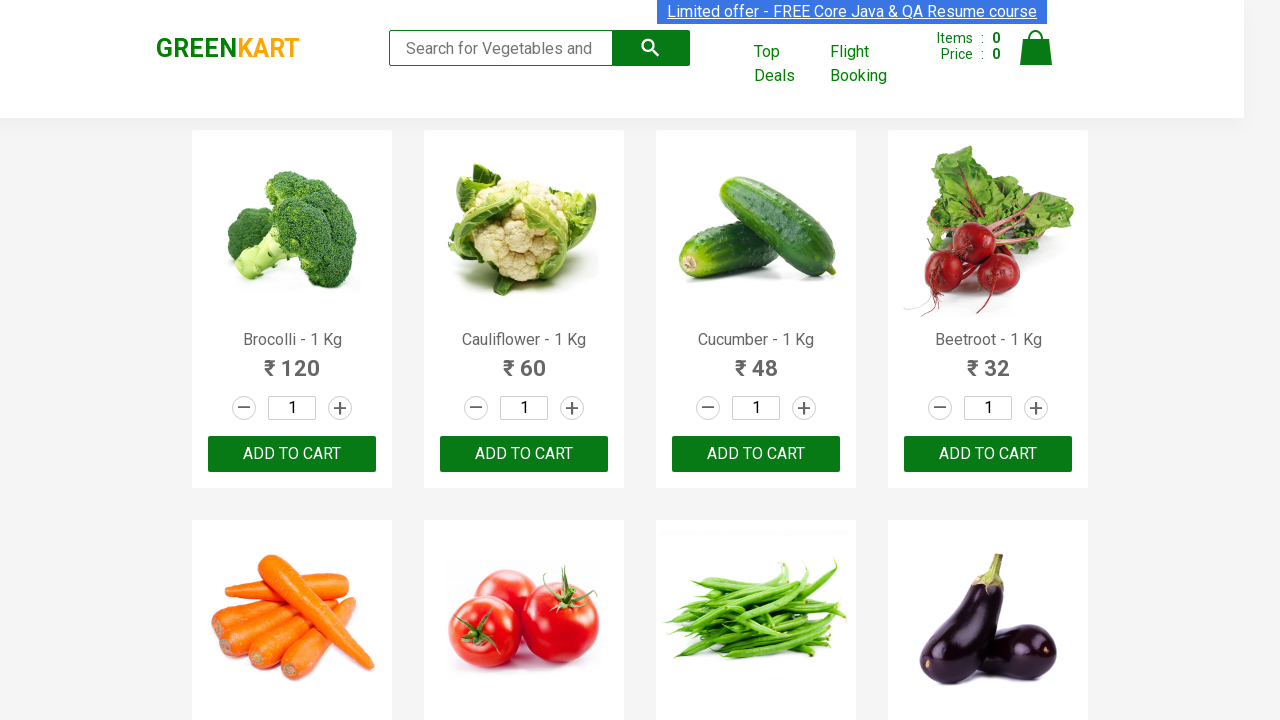